Tests the DemoQA text box form by navigating to the Elements section, clicking on Text Box, filling out the form fields (username, email, current address, permanent address), and submitting the form.

Starting URL: https://demoqa.com/

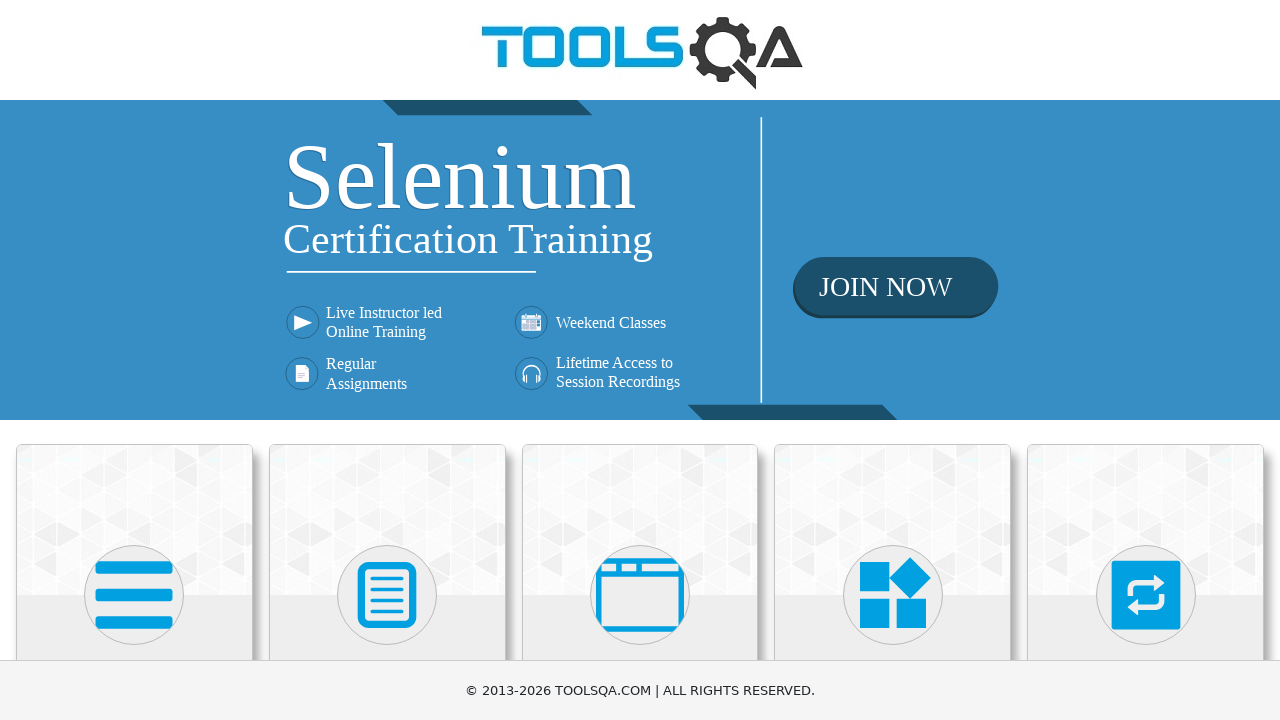

Clicked on the Elements card at (134, 520) on .card.mt-4.top-card
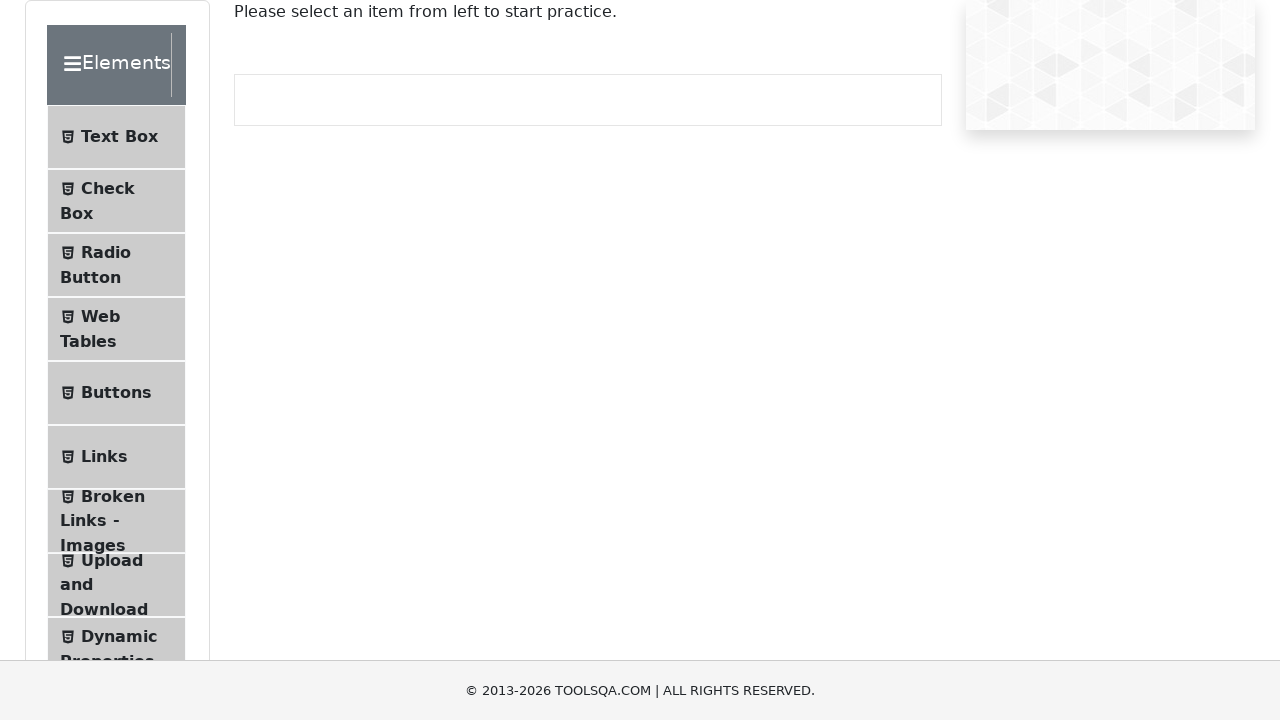

Clicked on Text Box menu item at (116, 137) on #item-0
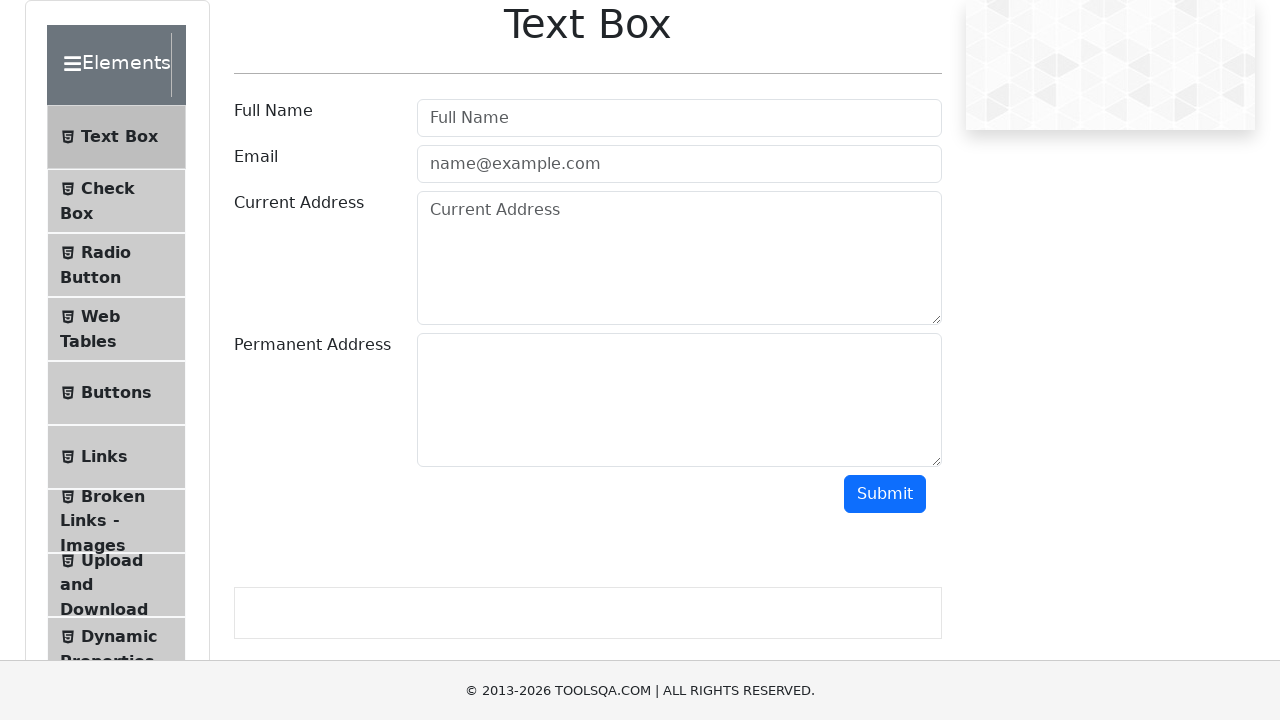

Filled in username field with 'LucSim' on #userName
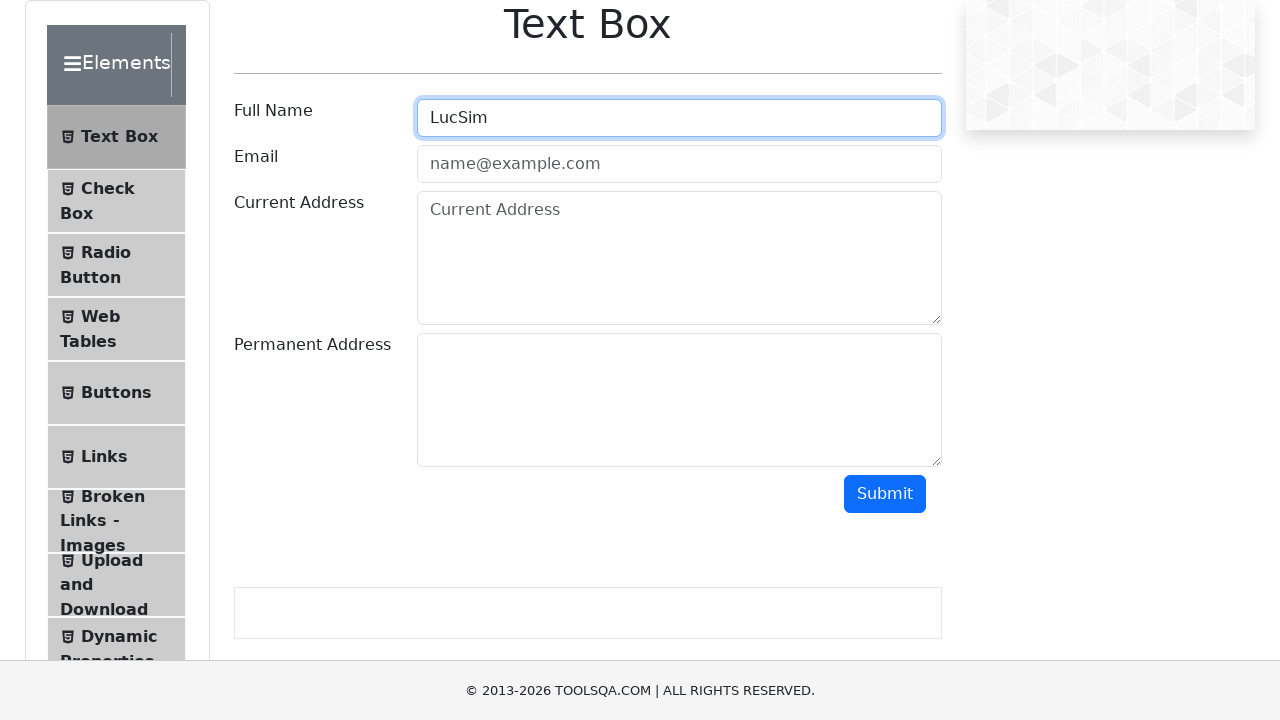

Filled in email field with 'luc@example.com' on #userEmail
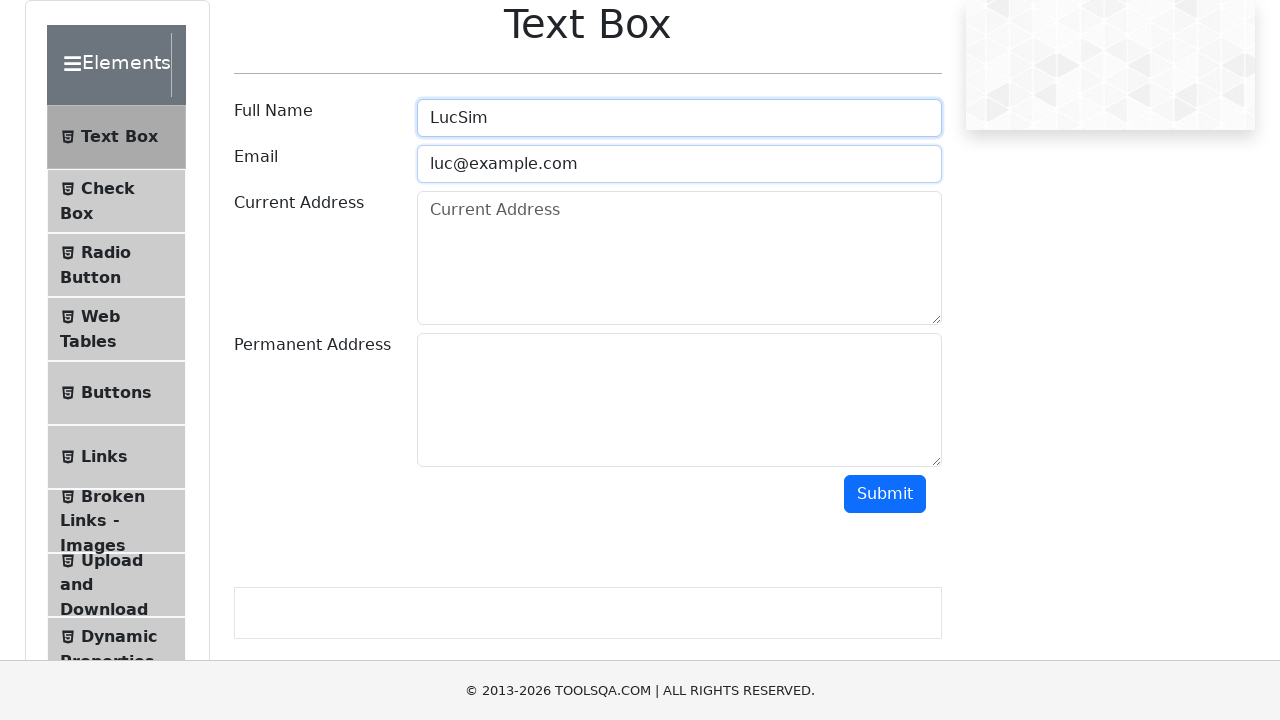

Filled in current address field with 'Bucuresti' on #currentAddress
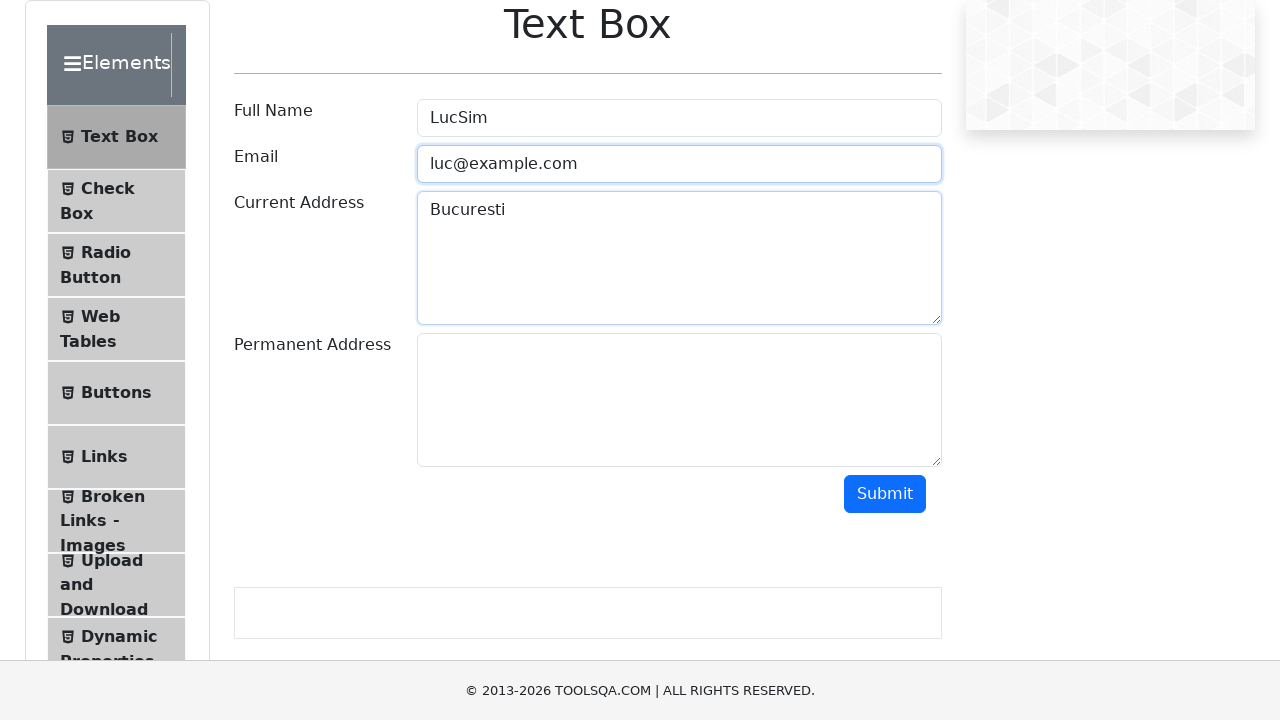

Filled in permanent address field with 'Cluj' on #permanentAddress
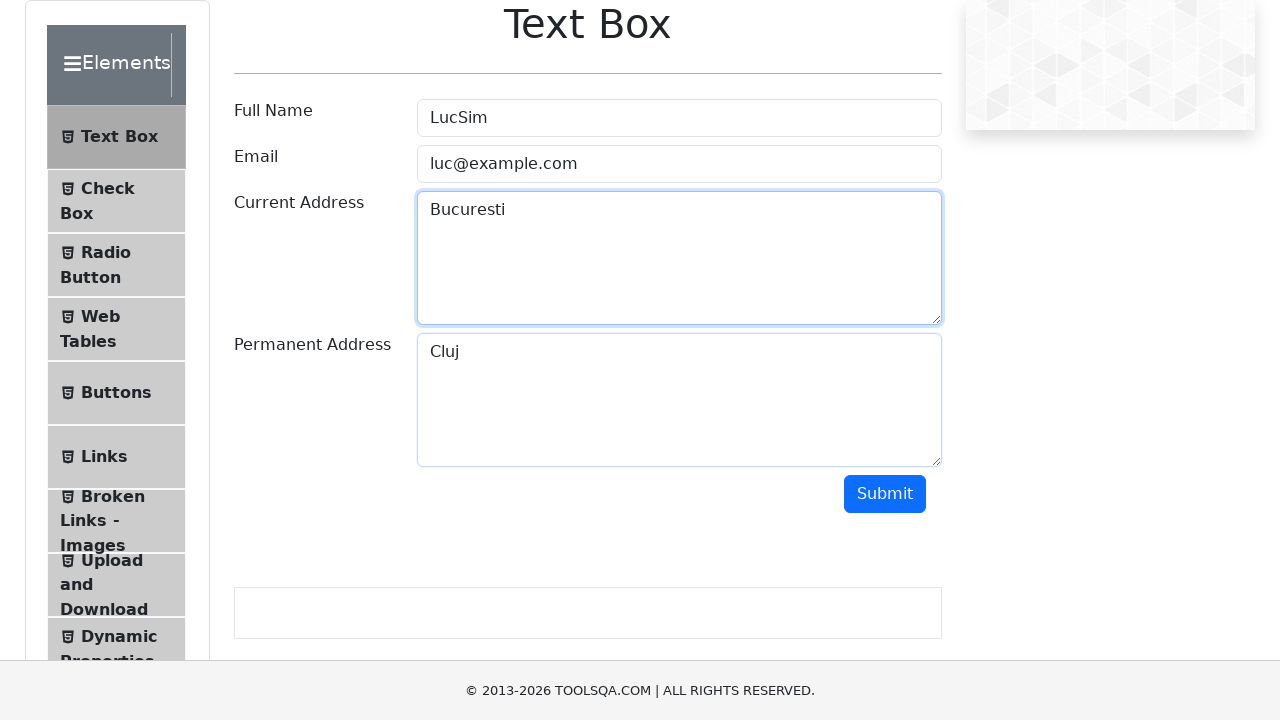

Clicked the submit button to submit the form at (885, 494) on .btn.btn-primary
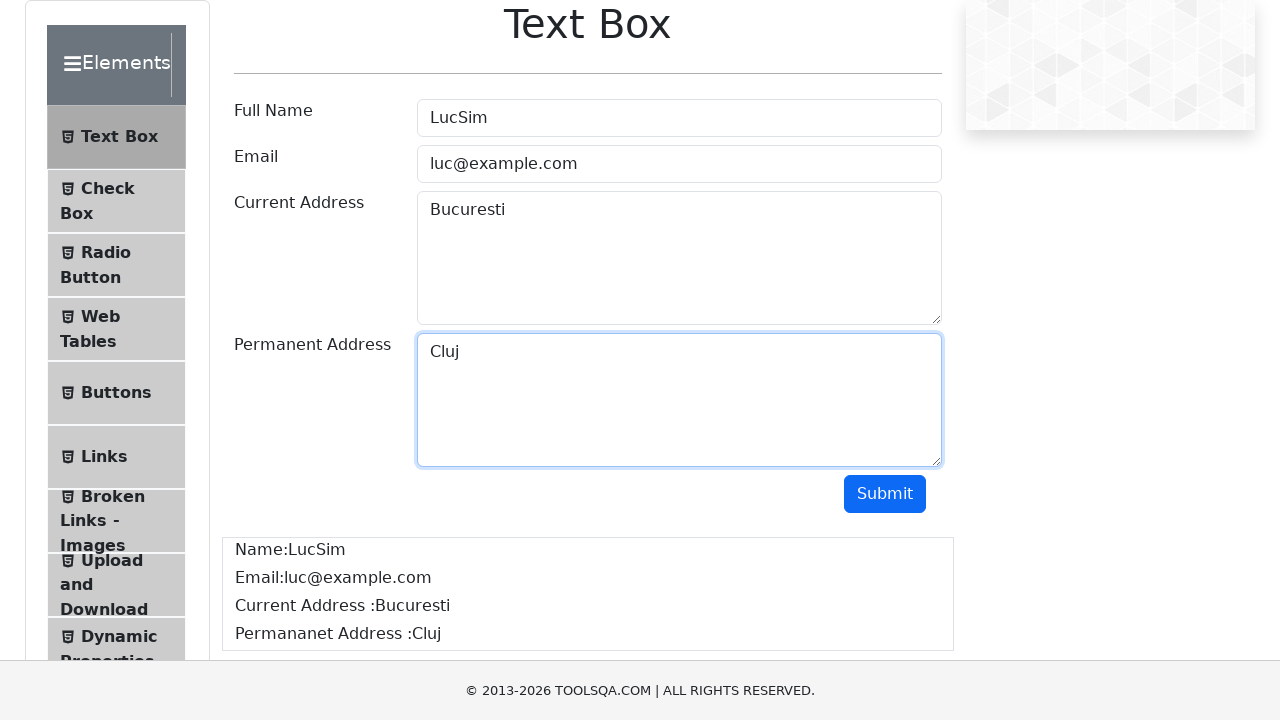

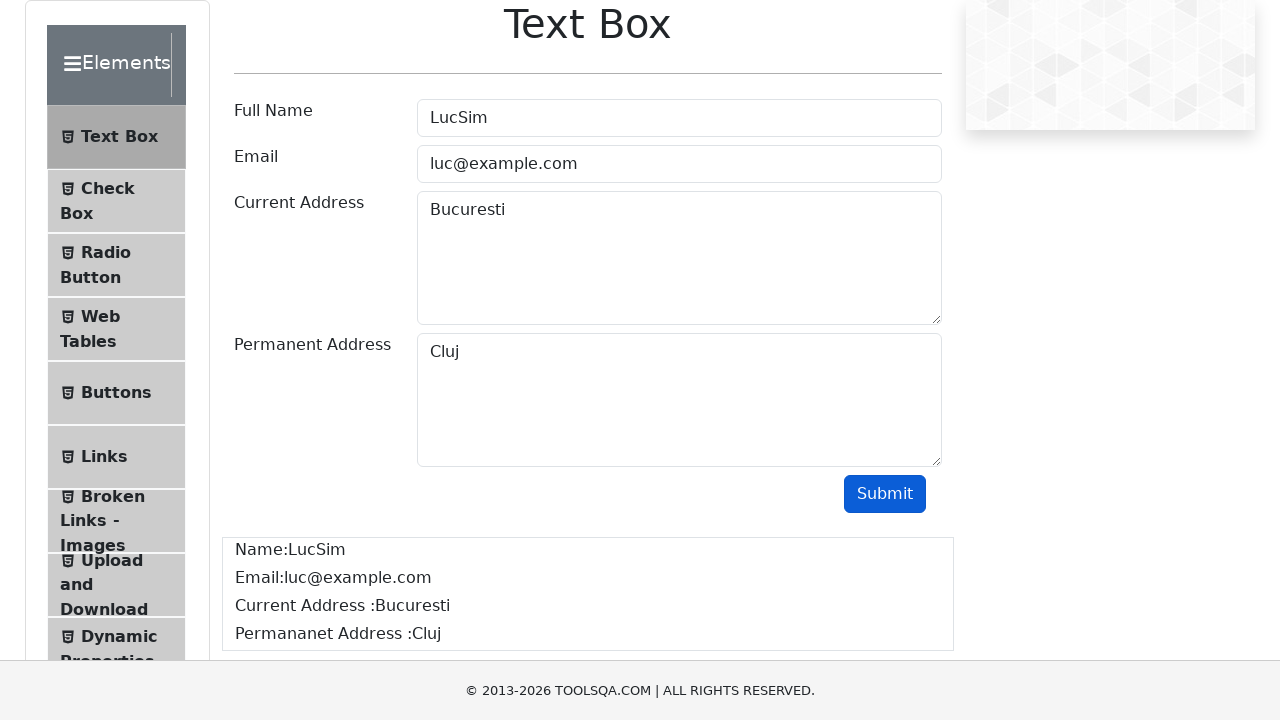